Tests alert and confirm dialog handling by entering a name, triggering an alert, accepting it, then triggering a confirm dialog and dismissing it

Starting URL: https://rahulshettyacademy.com/AutomationPractice/

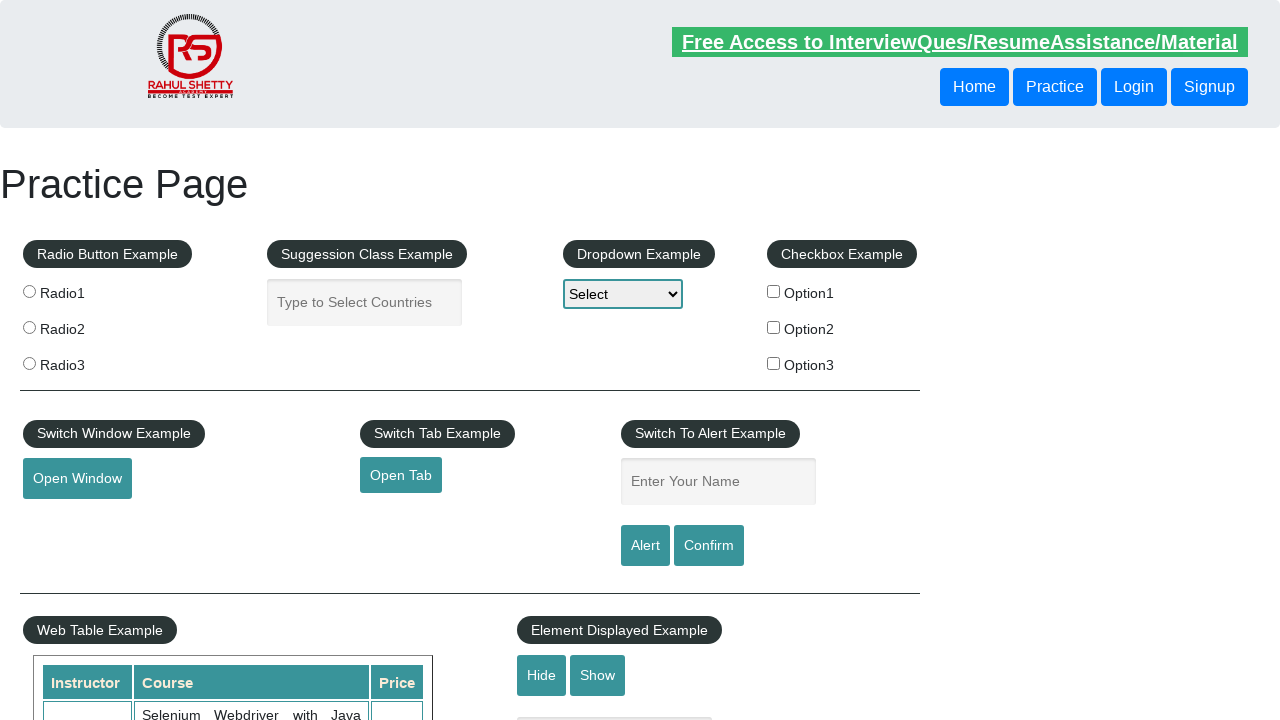

Filled name field with 'Albina' on #name
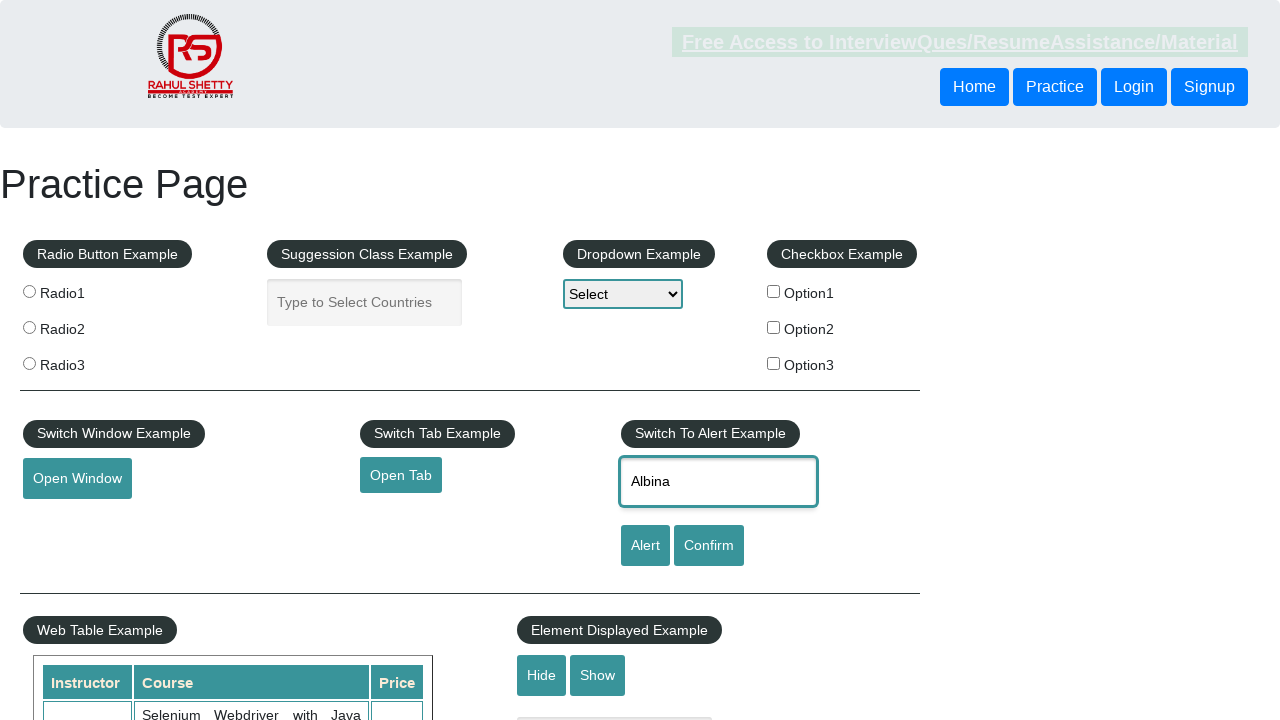

Clicked alert button to trigger alert dialog at (645, 546) on #alertbtn
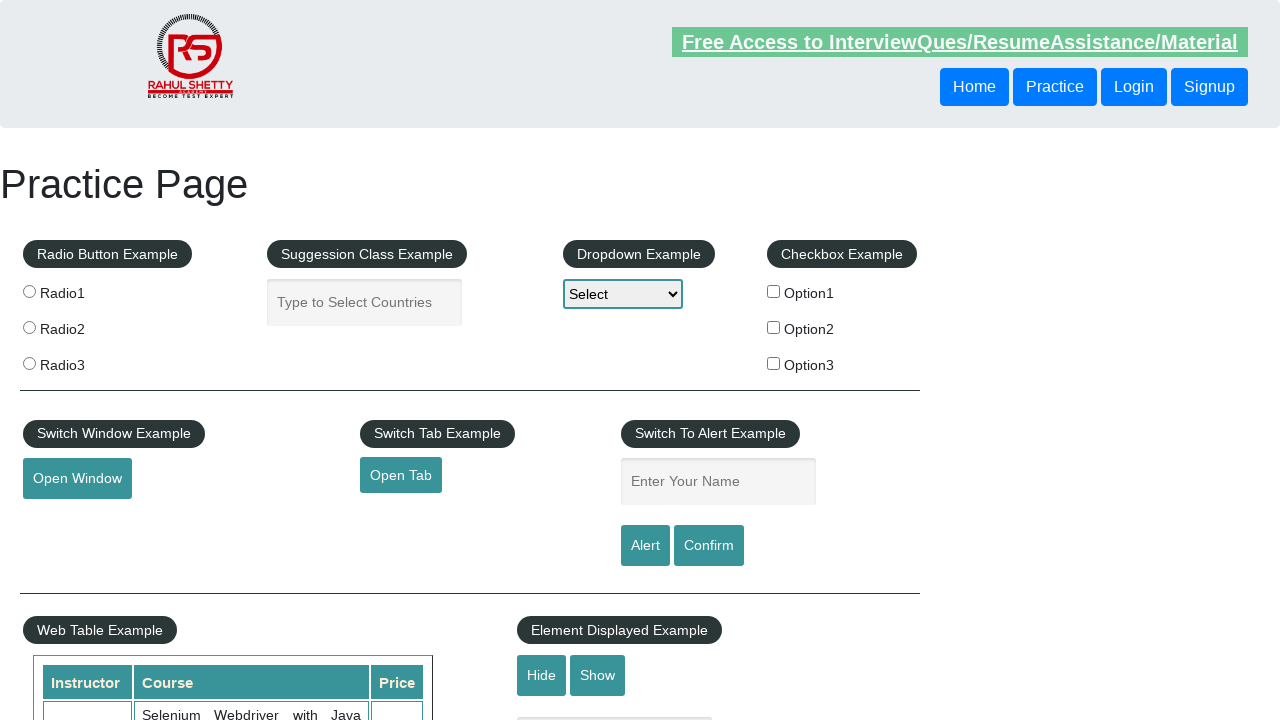

Set up alert dialog handler to accept
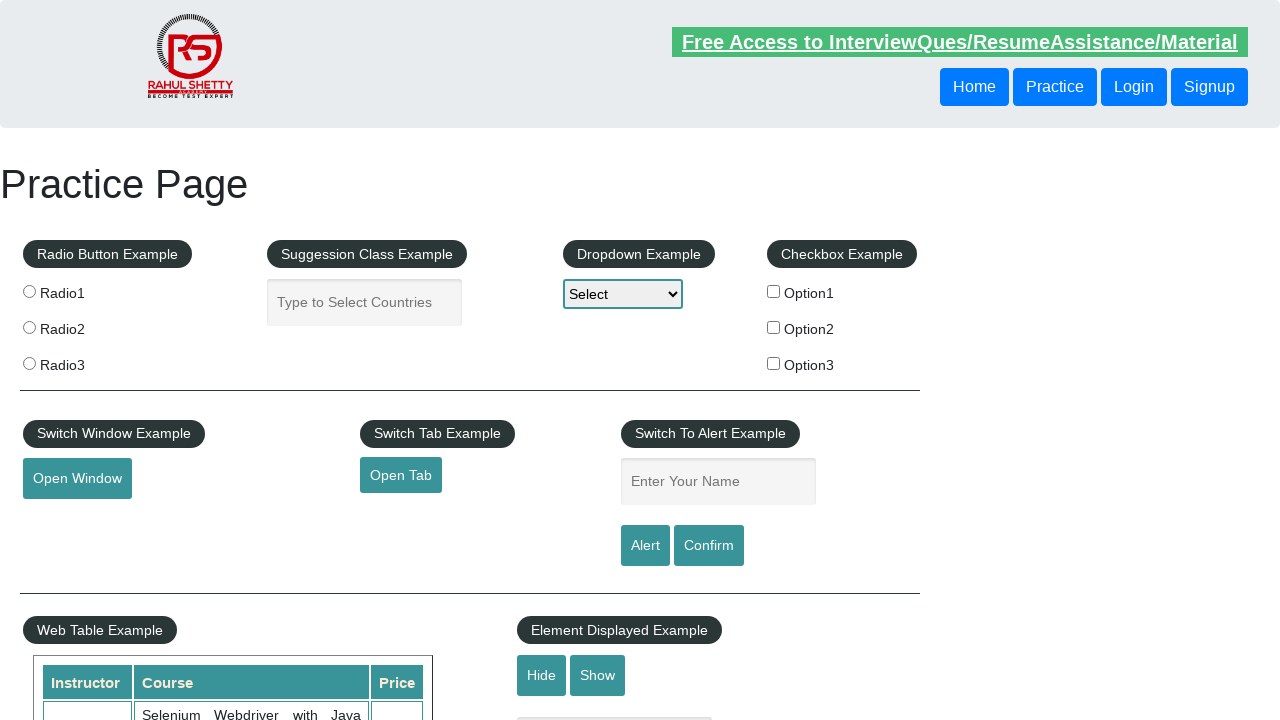

Alert dialog accepted and dismissed
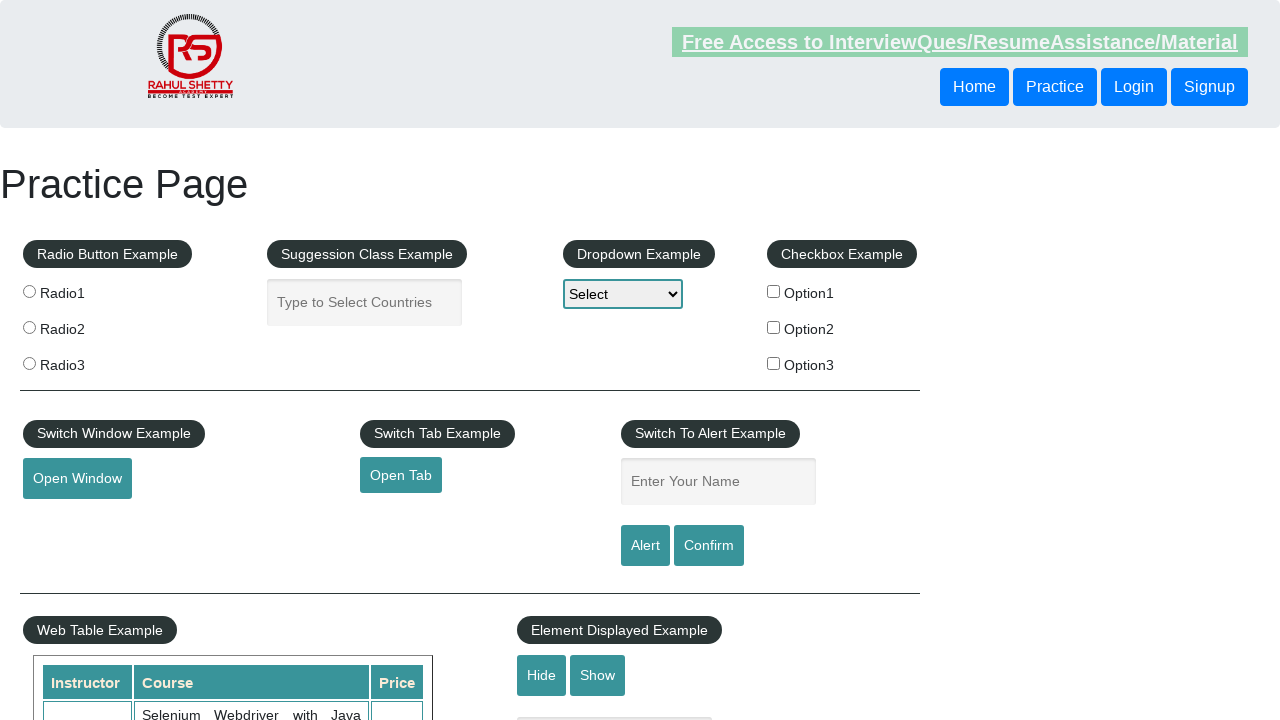

Clicked confirm button to trigger confirm dialog at (709, 546) on #confirmbtn
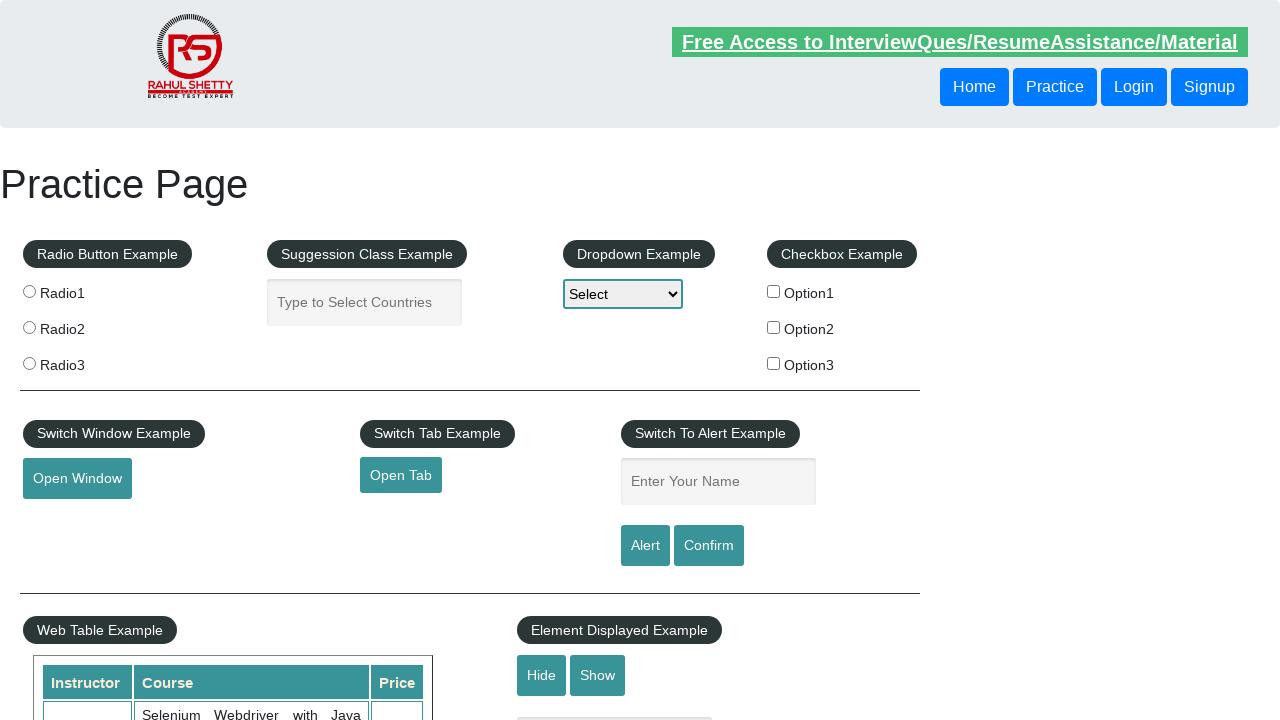

Set up confirm dialog handler to dismiss
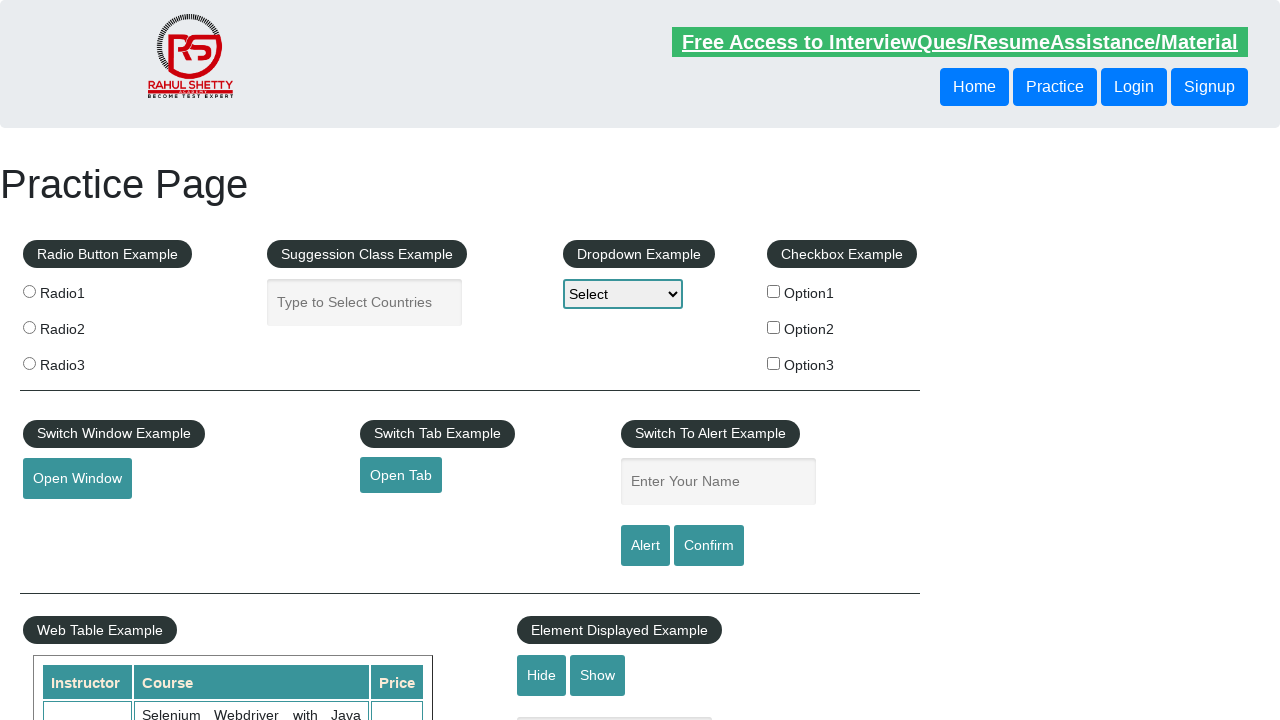

Confirm dialog dismissed
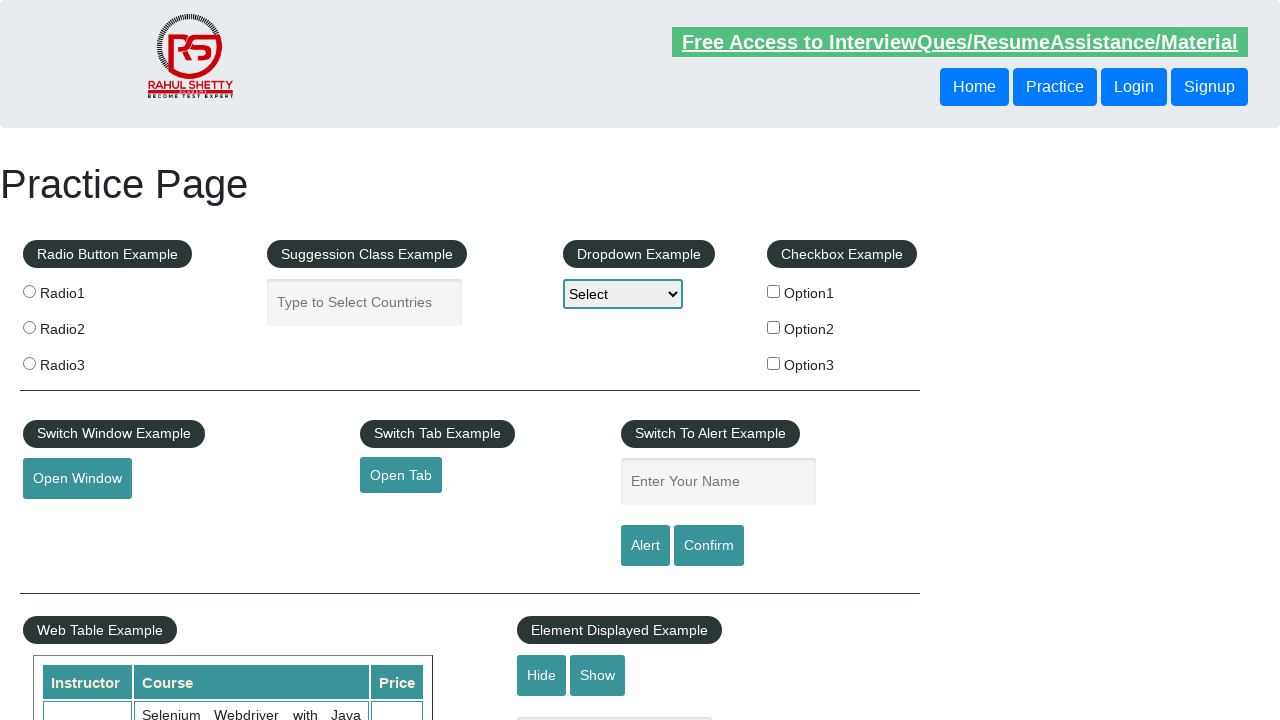

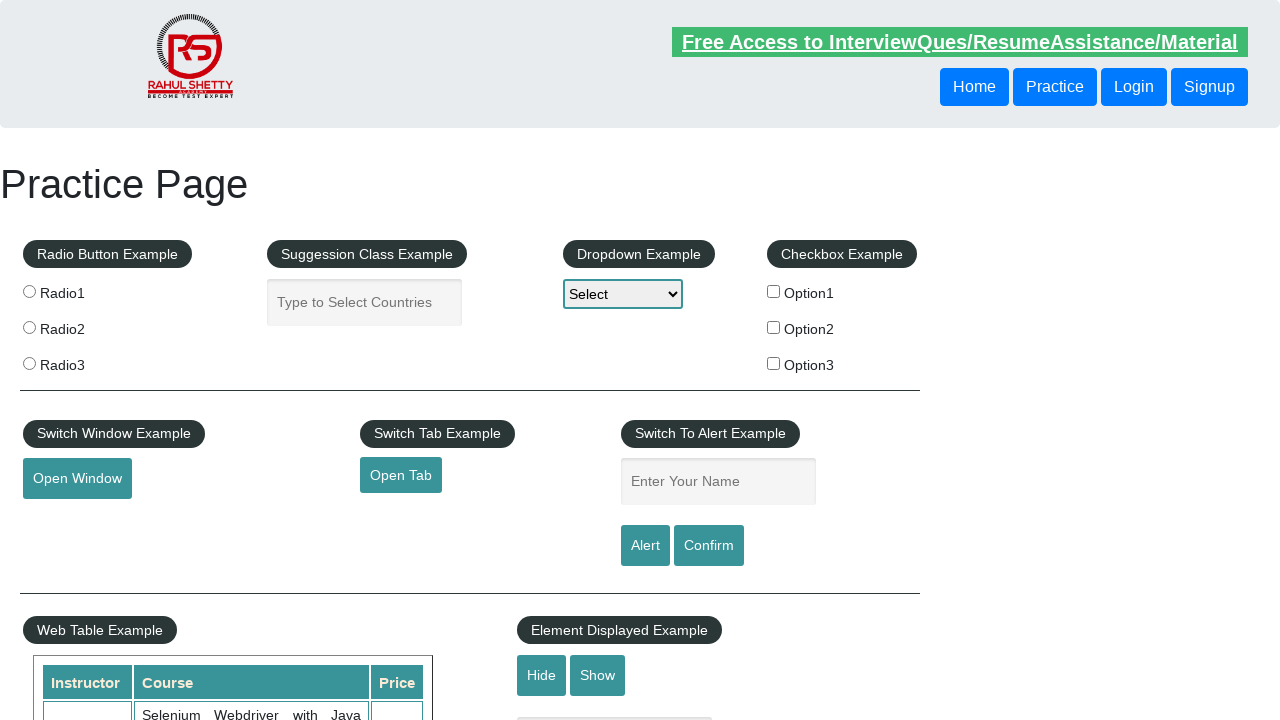